Tests multi-level navigation through a postal code directory website by navigating from the homepage to a country page, then to a province page, verifying that each level of navigation loads correctly.

Starting URL: https://codigo-postal.co/

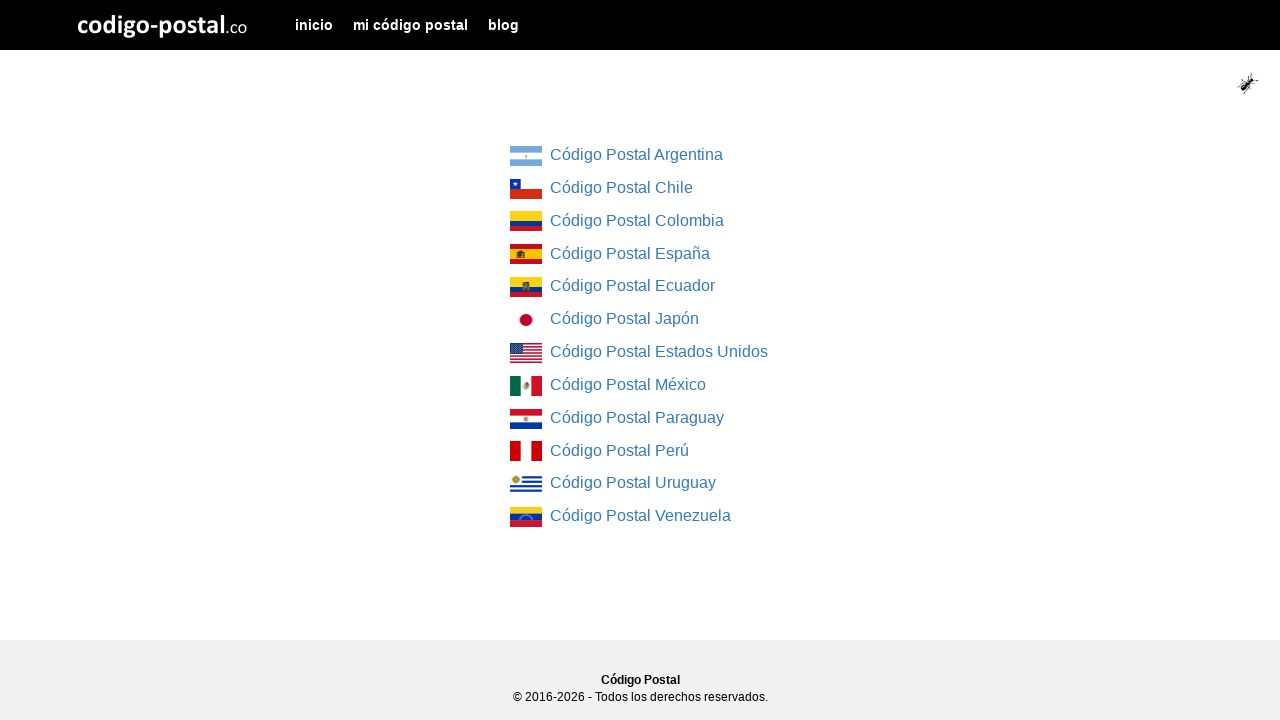

Country list loaded on homepage
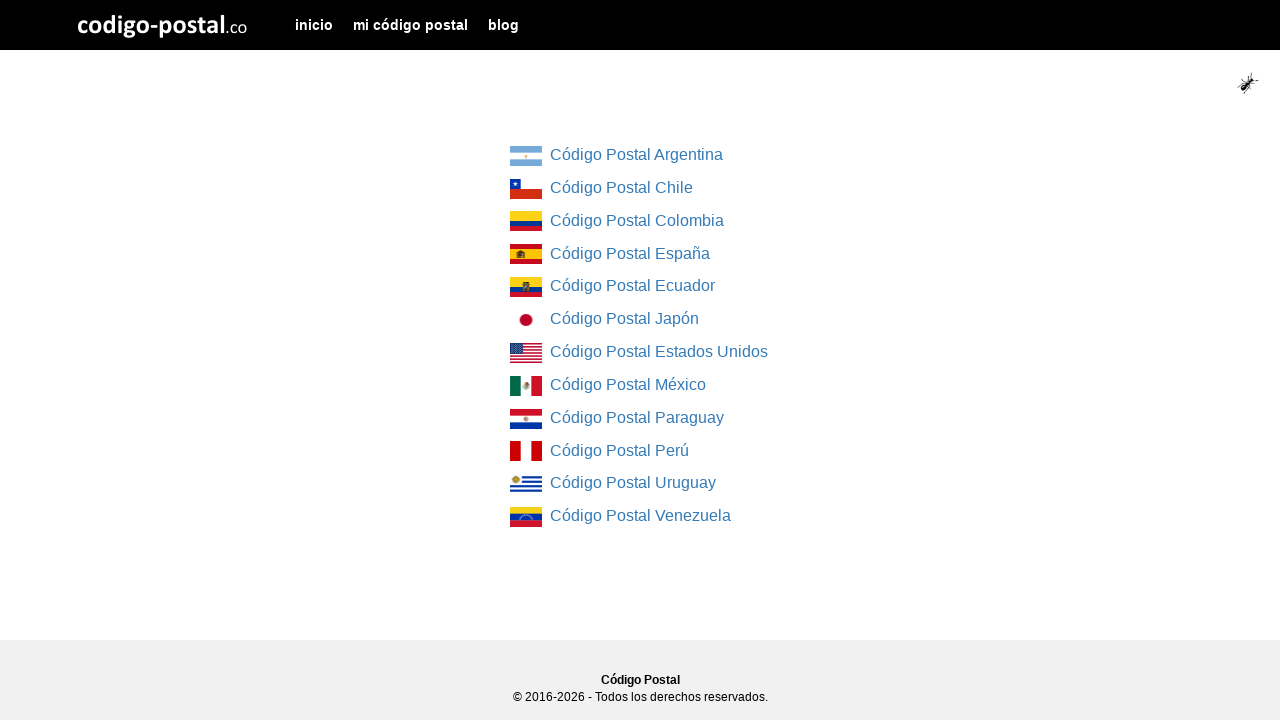

Located first country link
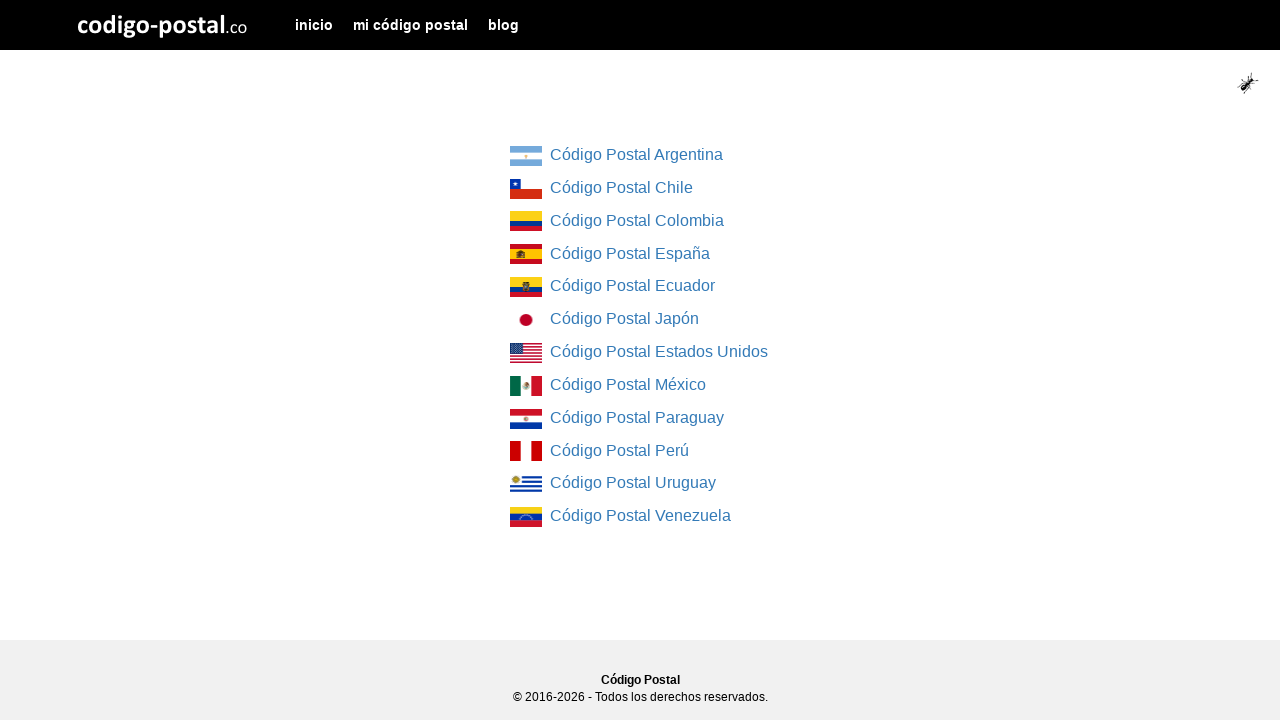

Retrieved first country URL
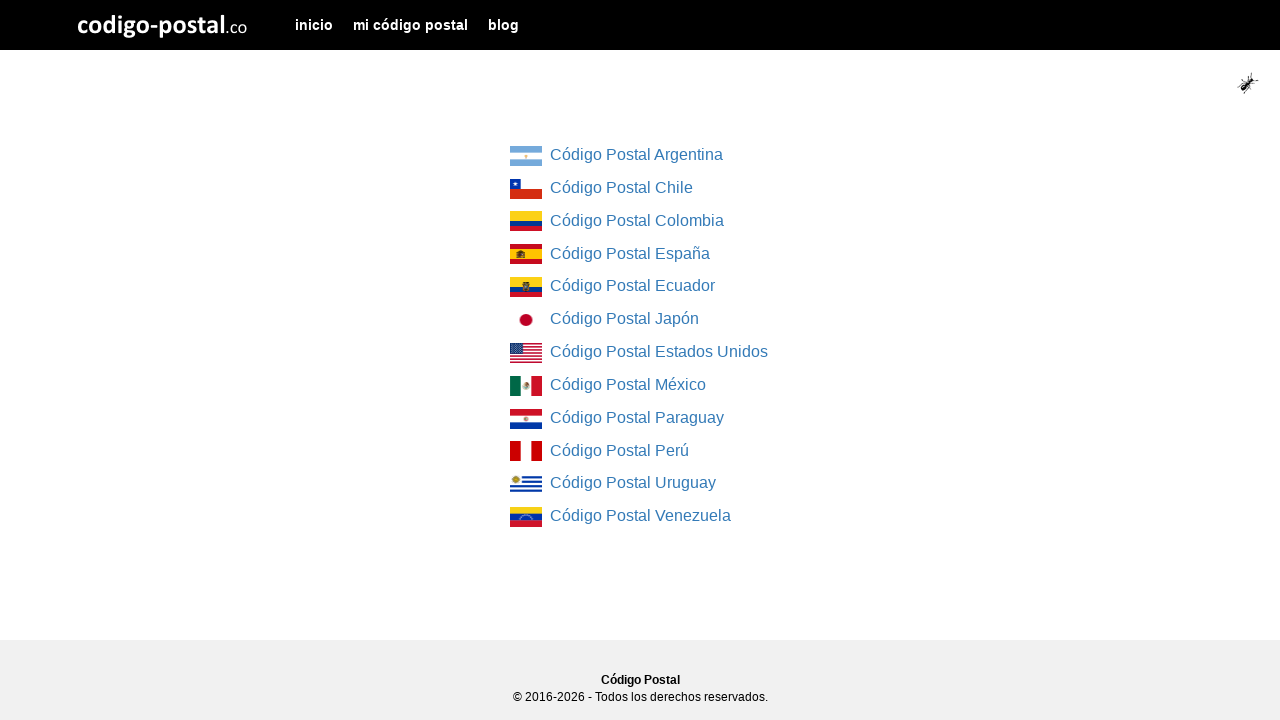

Navigated to country page
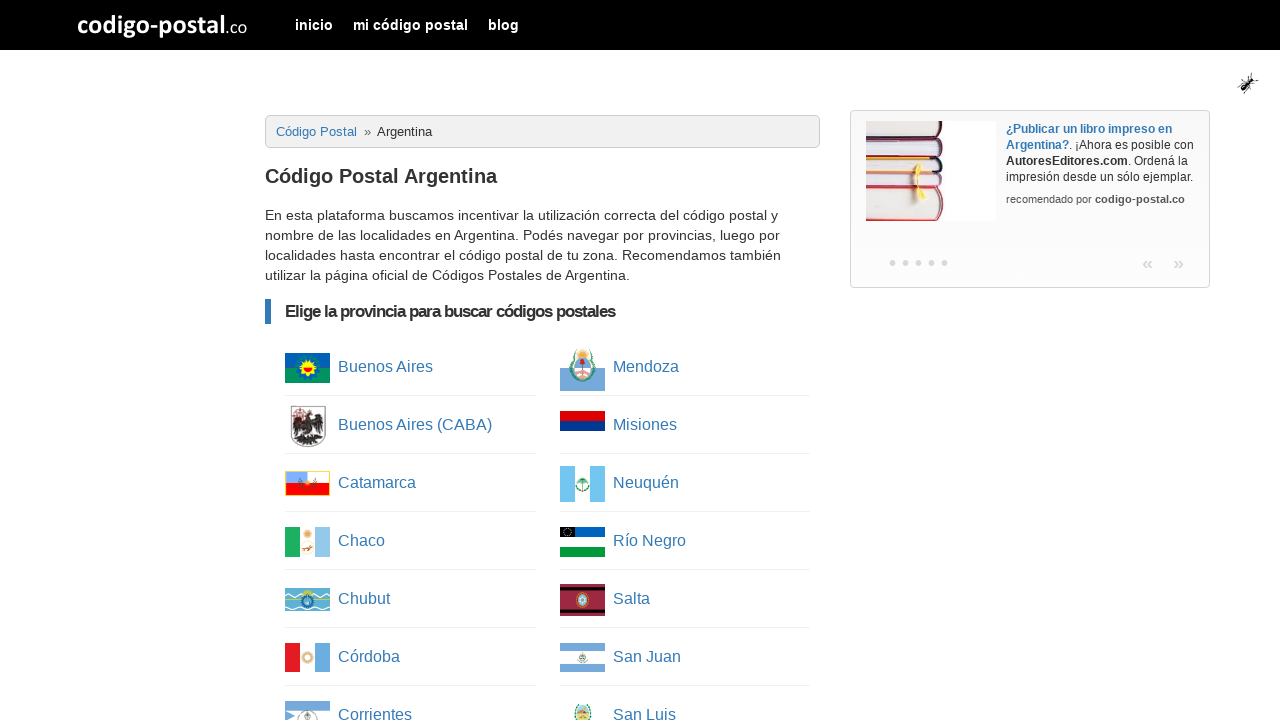

Province list loaded on country page
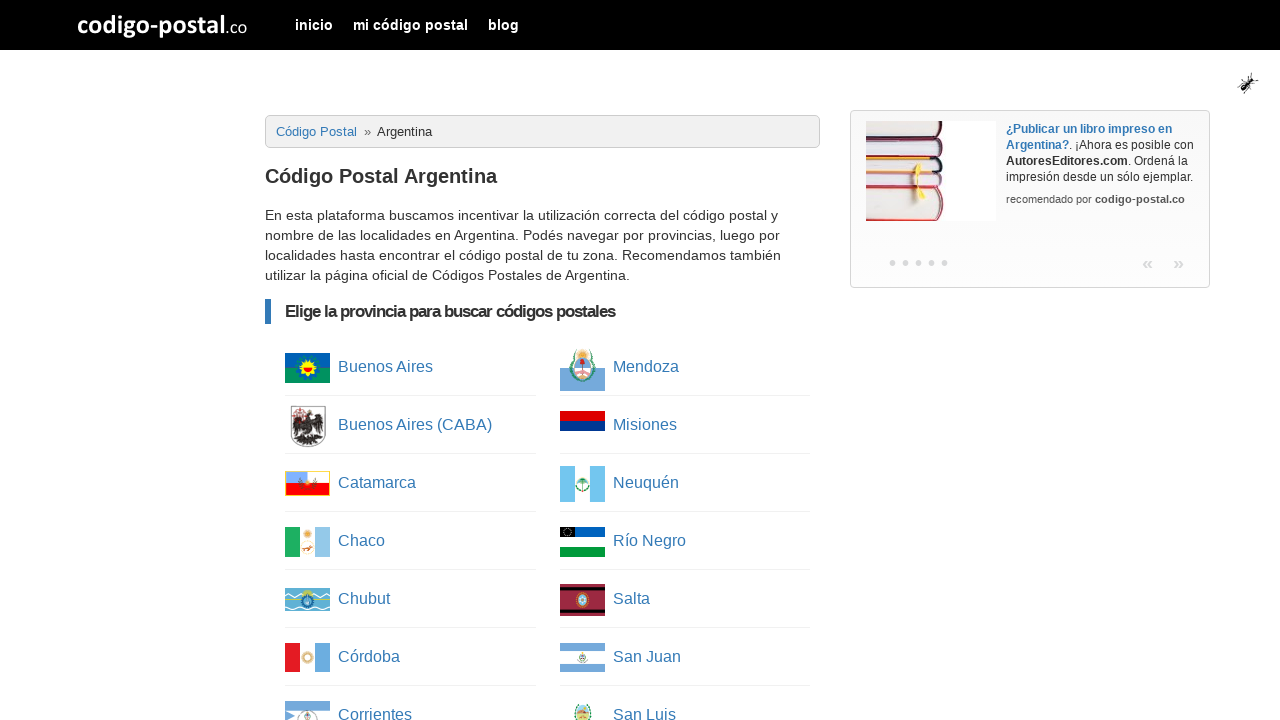

Located province links
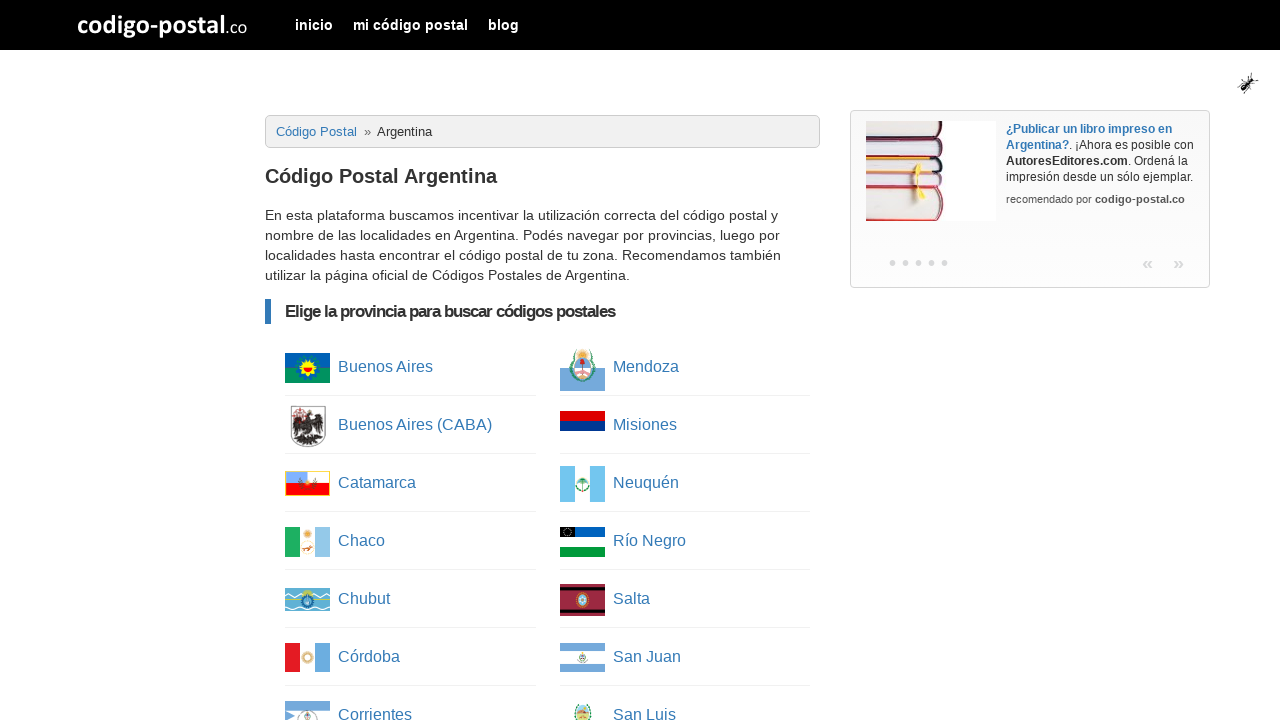

Retrieved third province URL
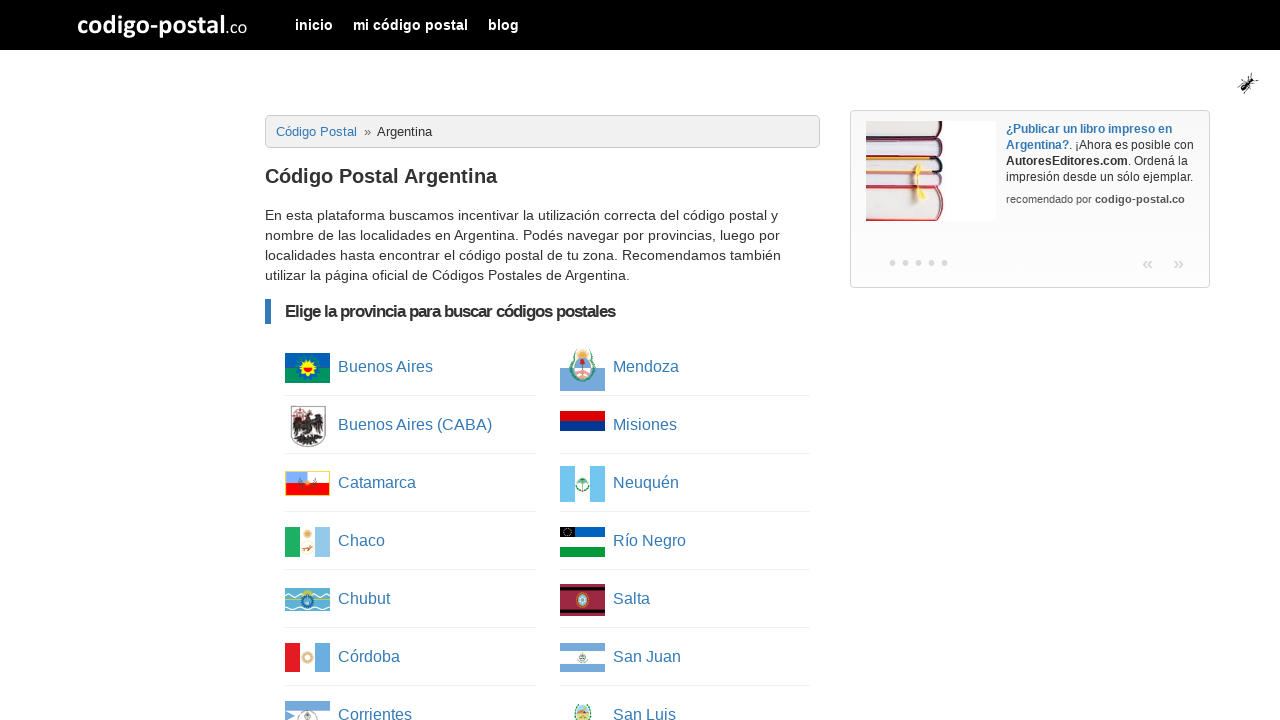

Navigated to province page
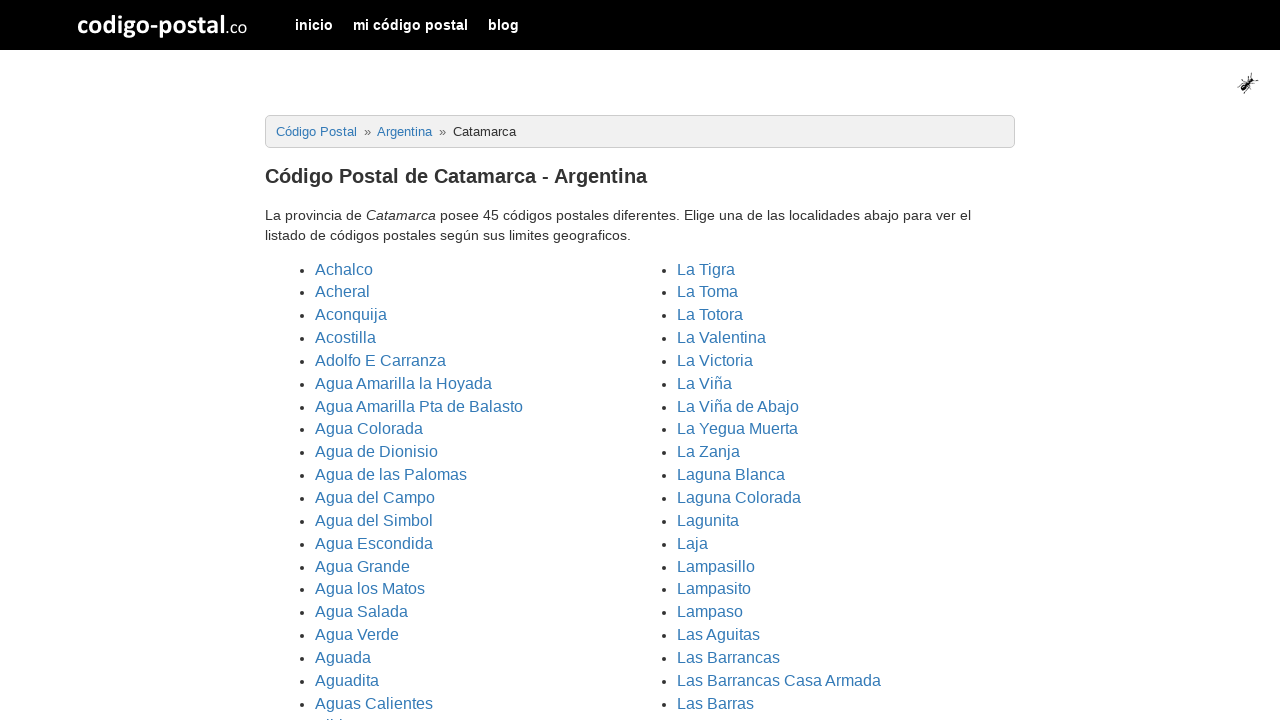

Localities list loaded on province page
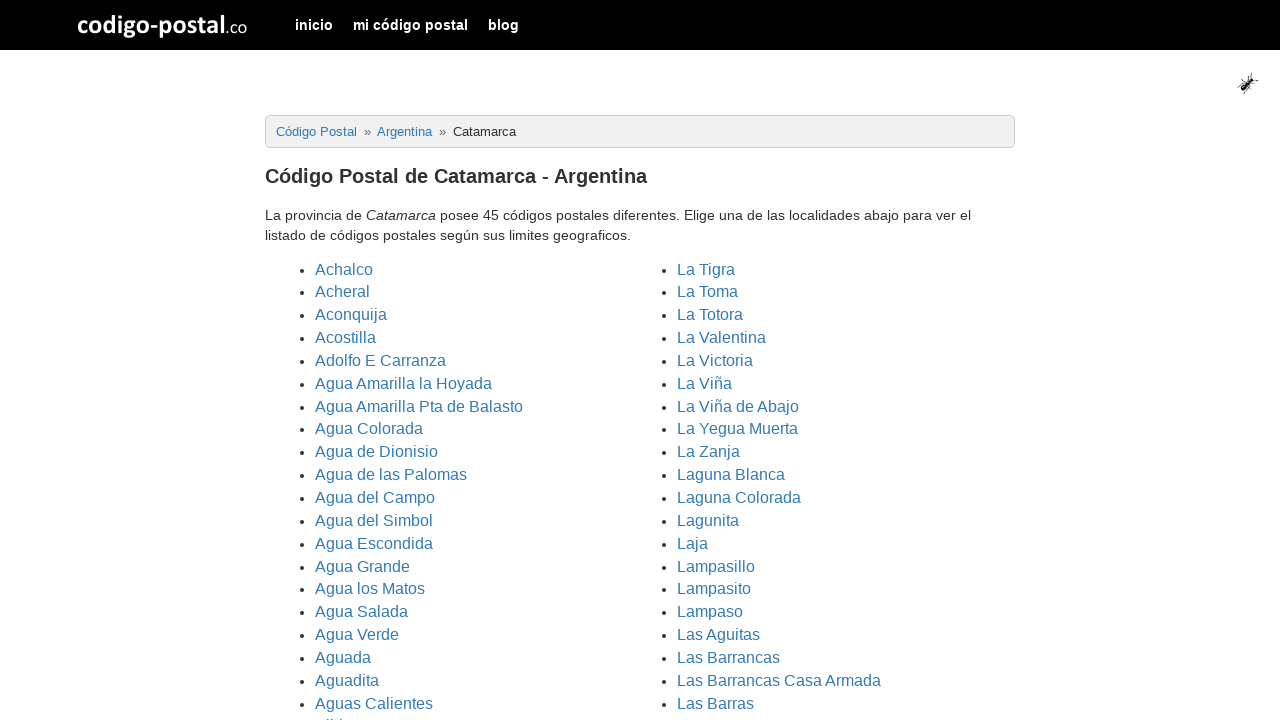

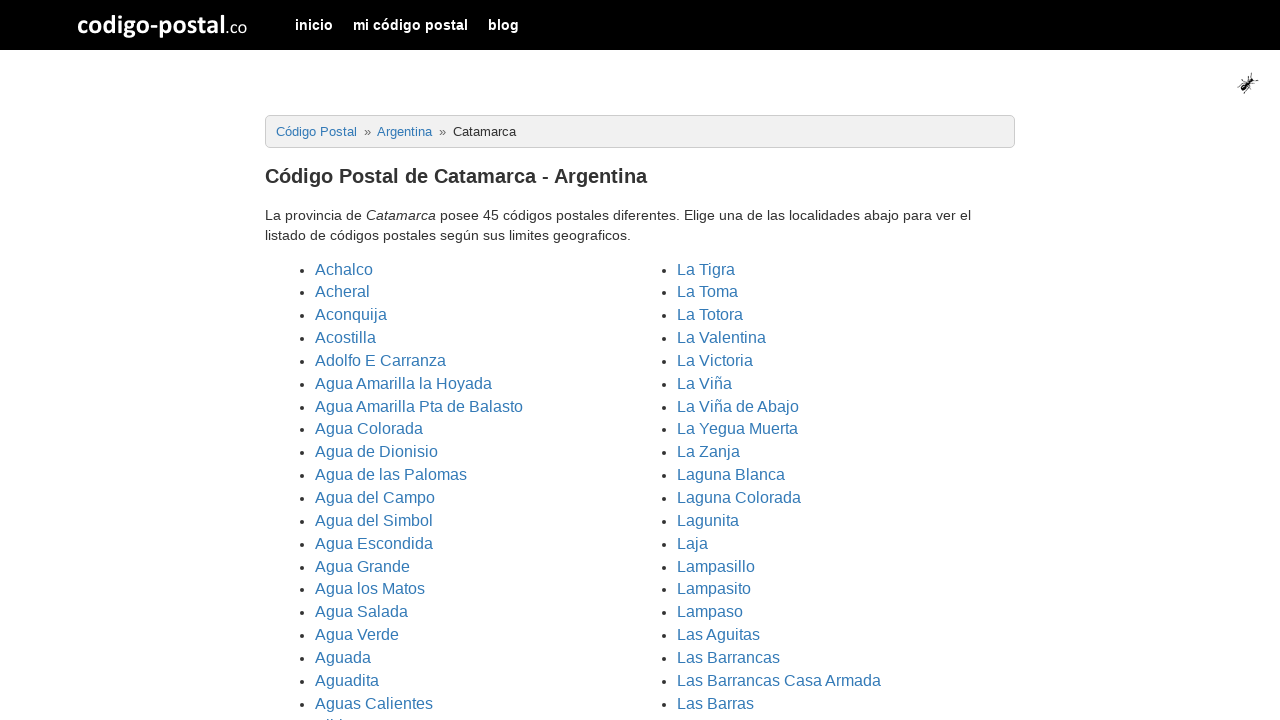